Tests the More button by clicking it and navigating back

Starting URL: http://www.zombieipsum.com/

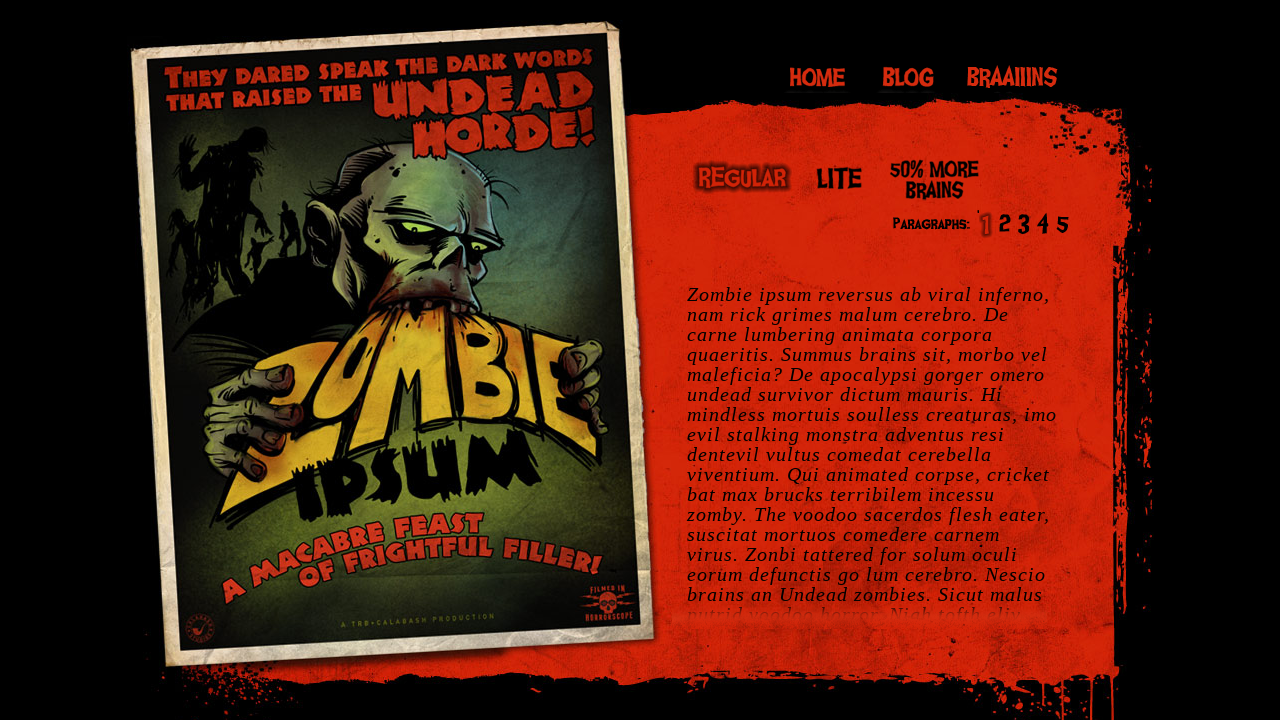

More button became visible
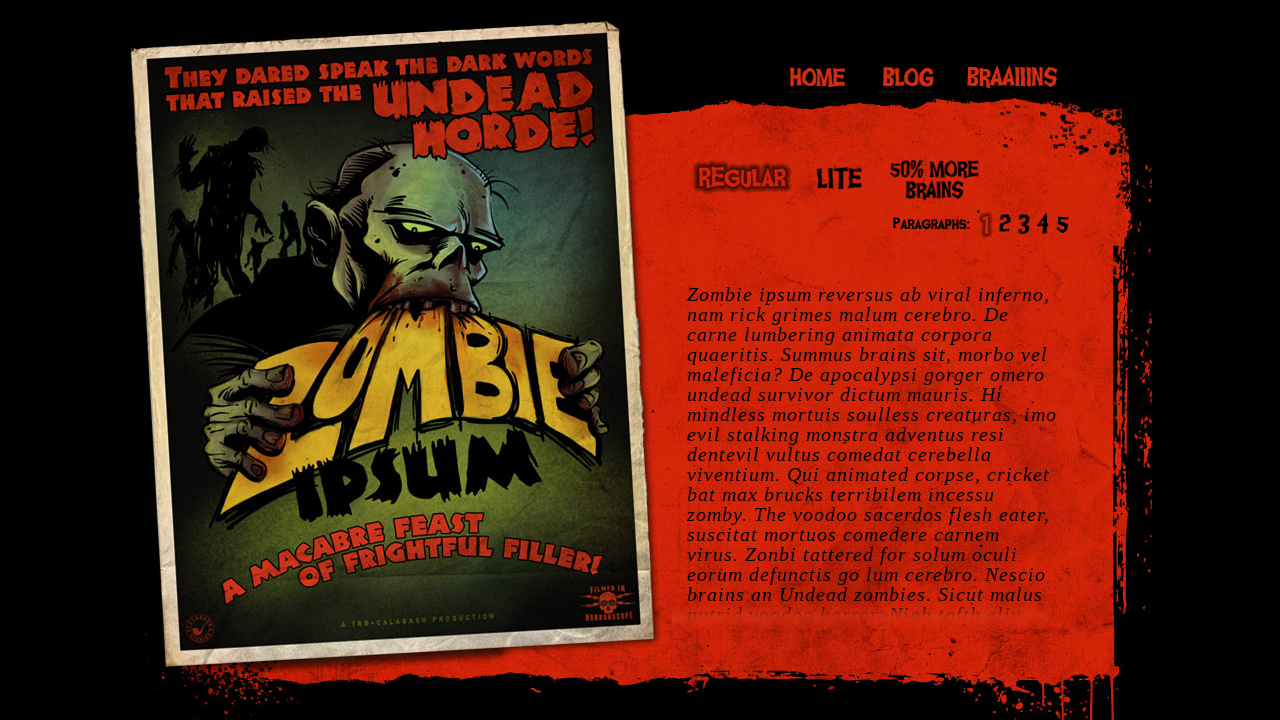

Clicked the More button at (936, 180) on #more
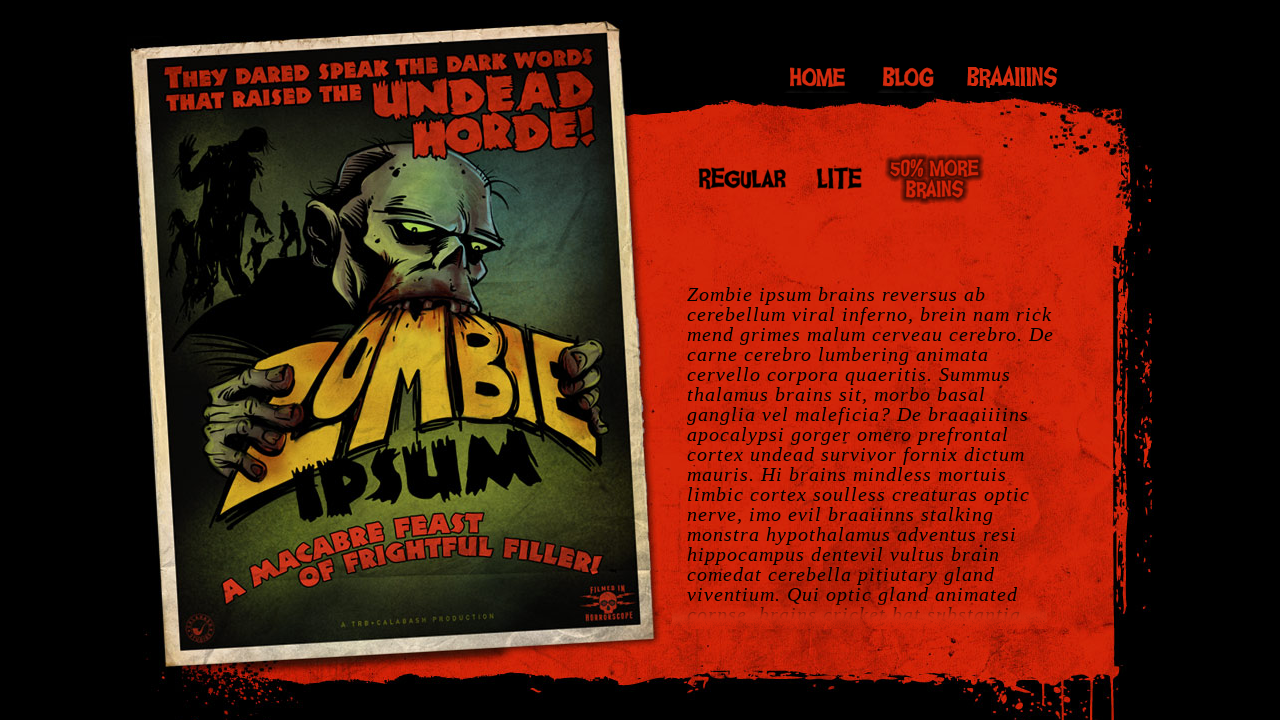

Navigated back to previous page
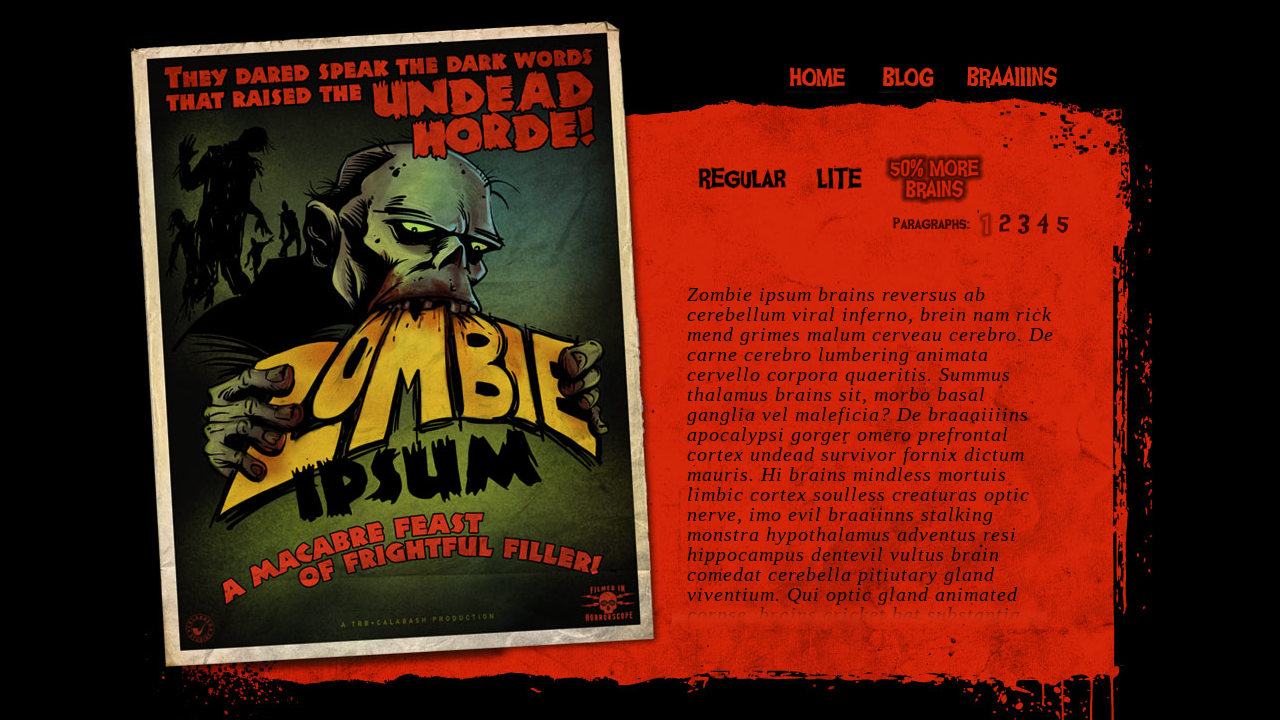

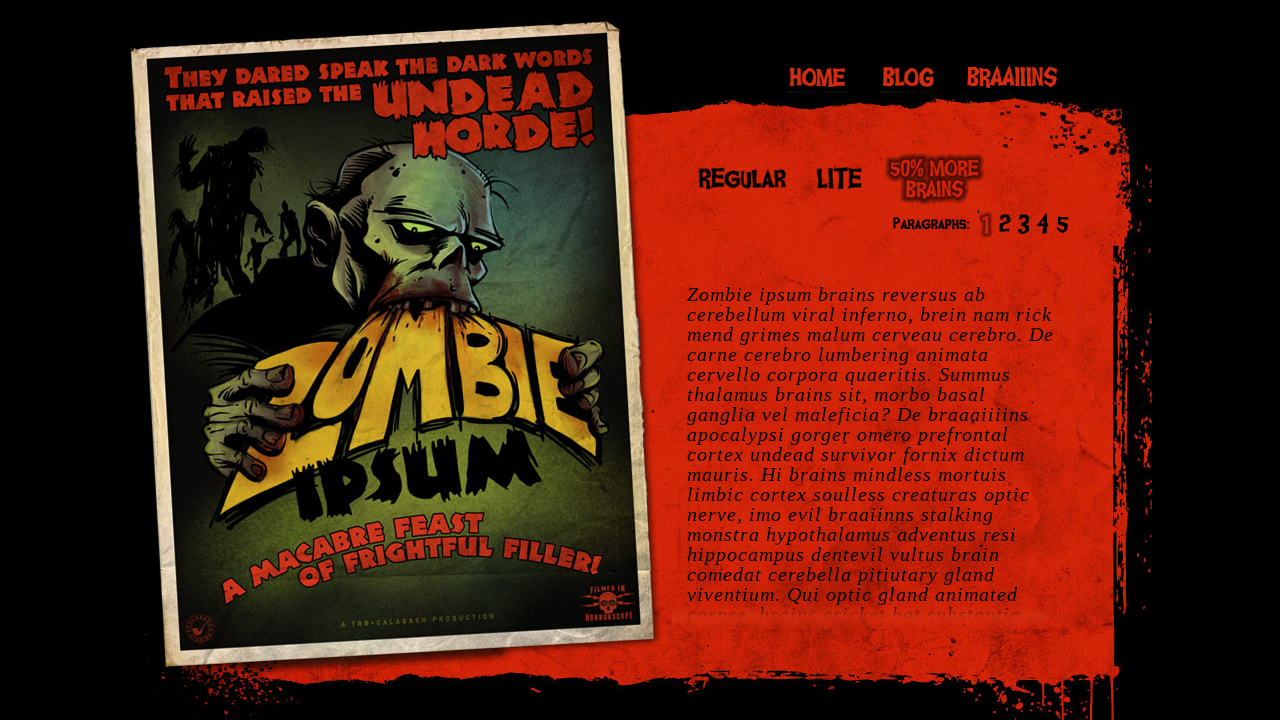